Tests scrolling to an element and filling out a form with name and date fields on a scroll test page

Starting URL: https://formy-project.herokuapp.com/scroll

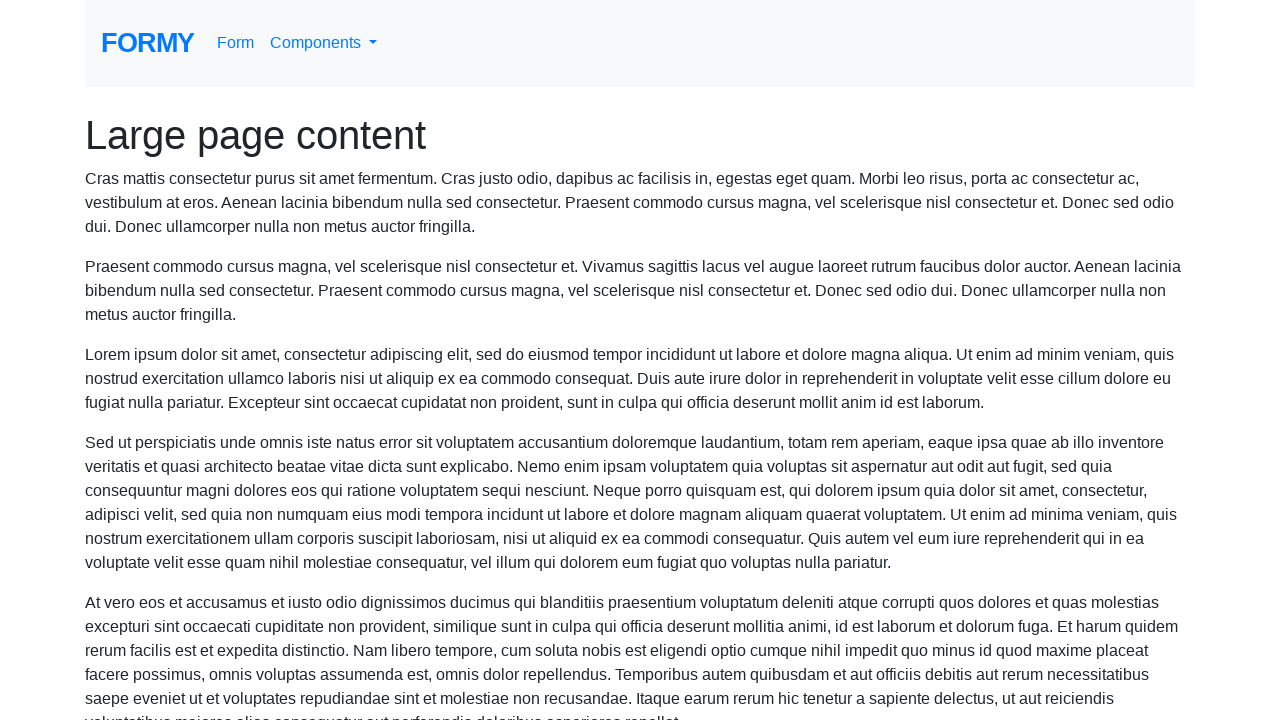

Located name field element
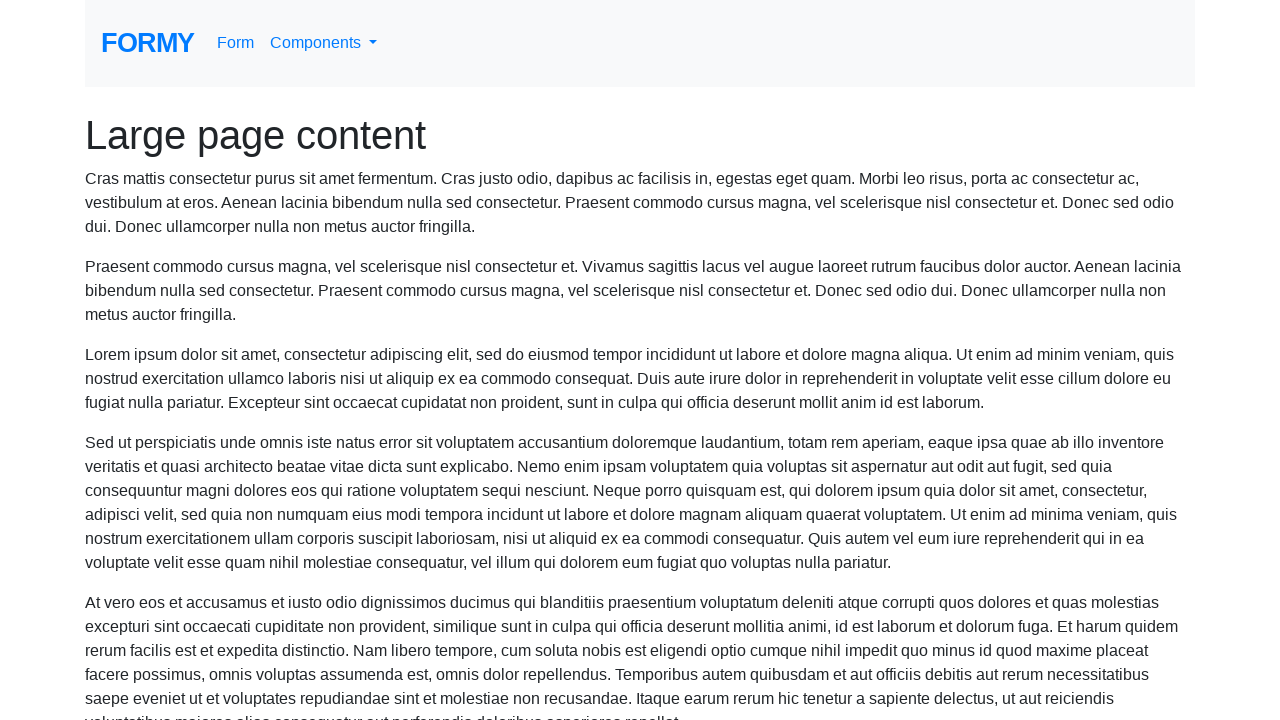

Scrolled to name field
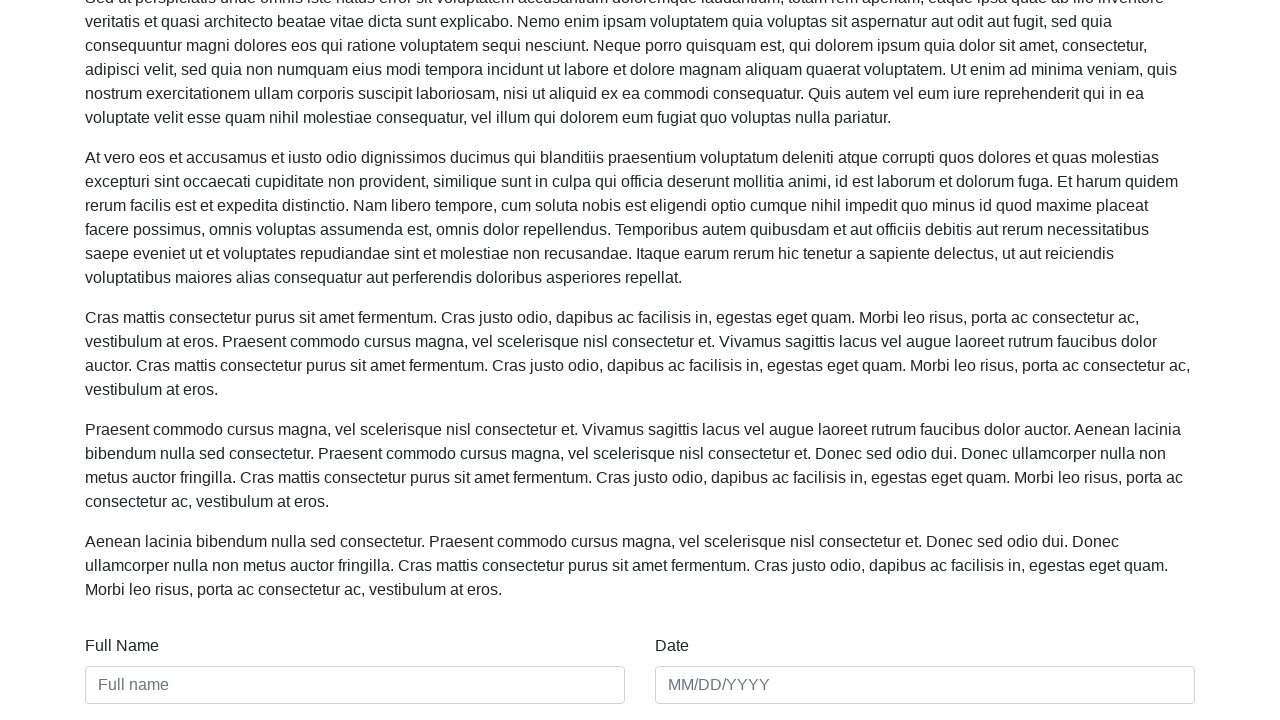

Filled name field with 'Marcus Thompson' on #name
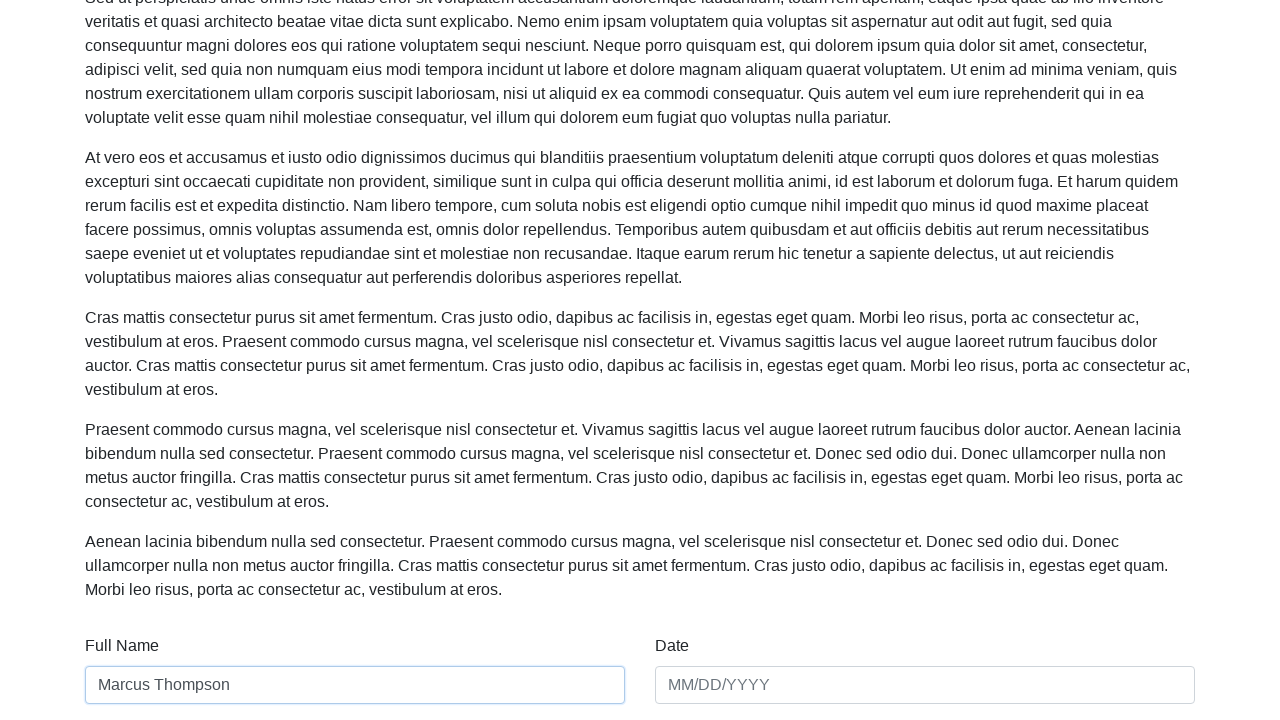

Filled date field with '03/22/2024' on #date
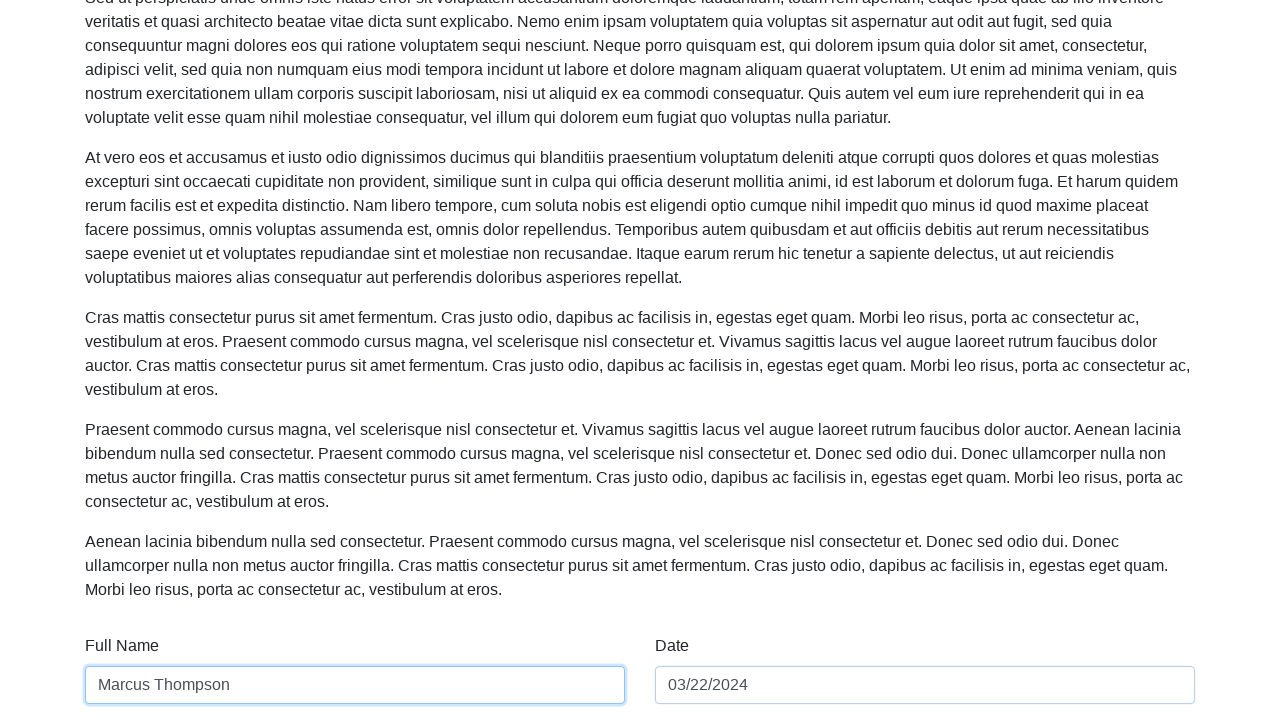

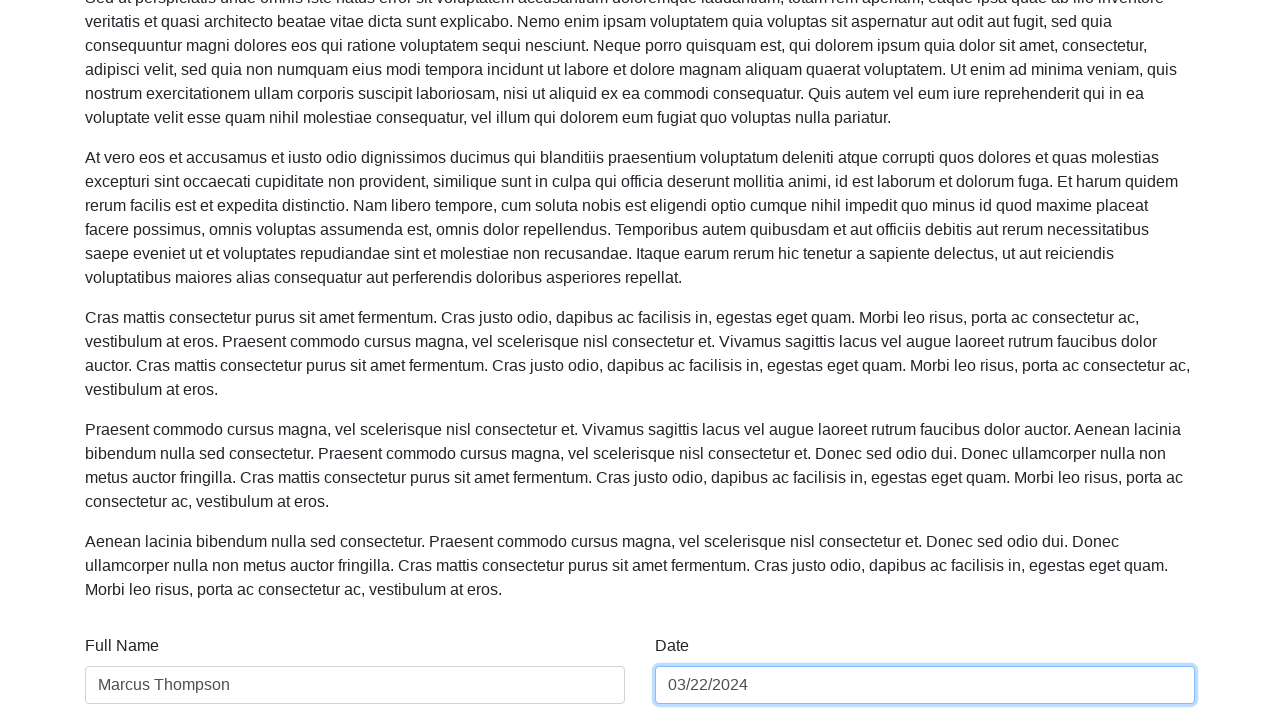